Tests JavaScript alert handling functionality by triggering alerts, confirming dialogs, and dismissing them with name validation

Starting URL: https://rahulshettyacademy.com/AutomationPractice/

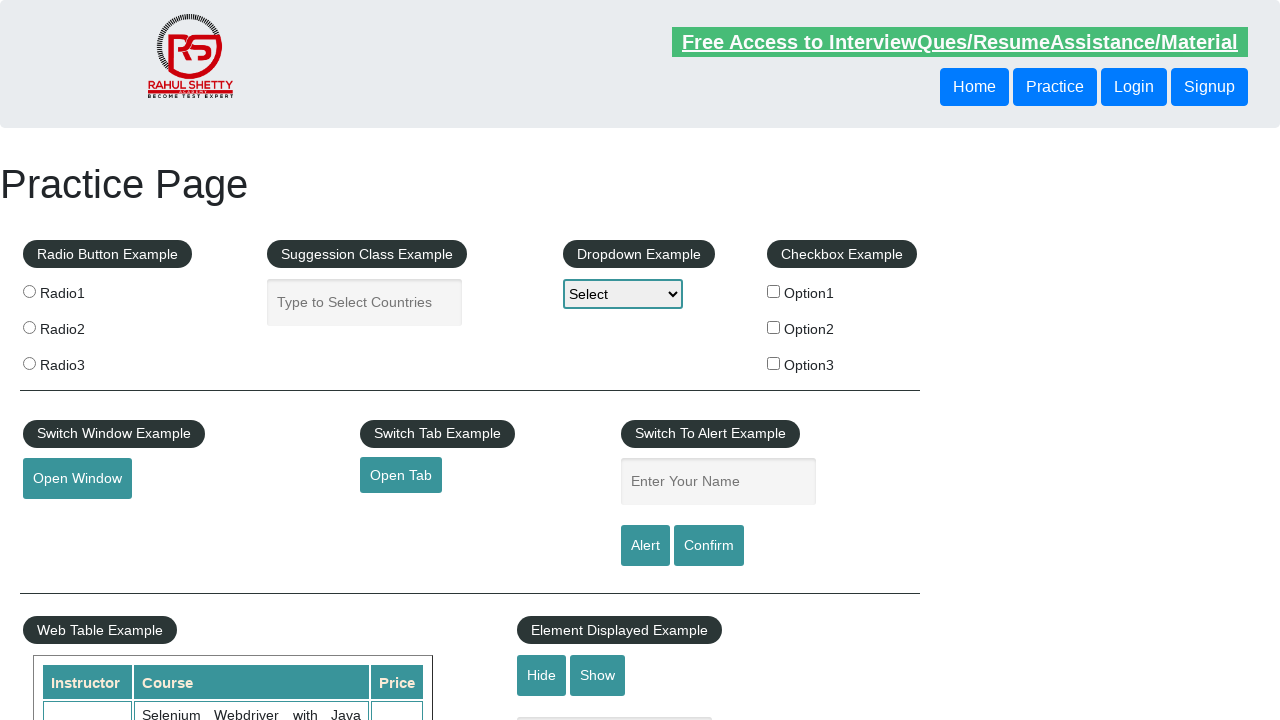

Filled name field with 'johndoe123' on #name
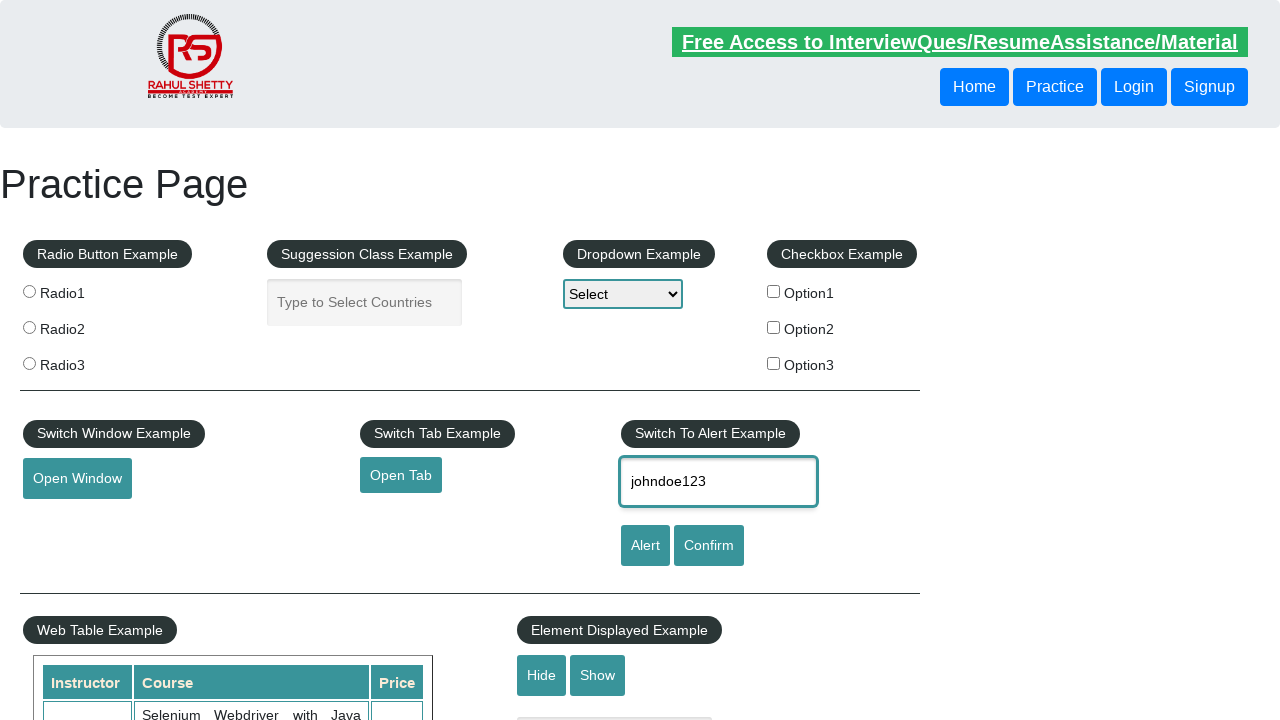

Clicked alert button at (645, 546) on #alertbtn
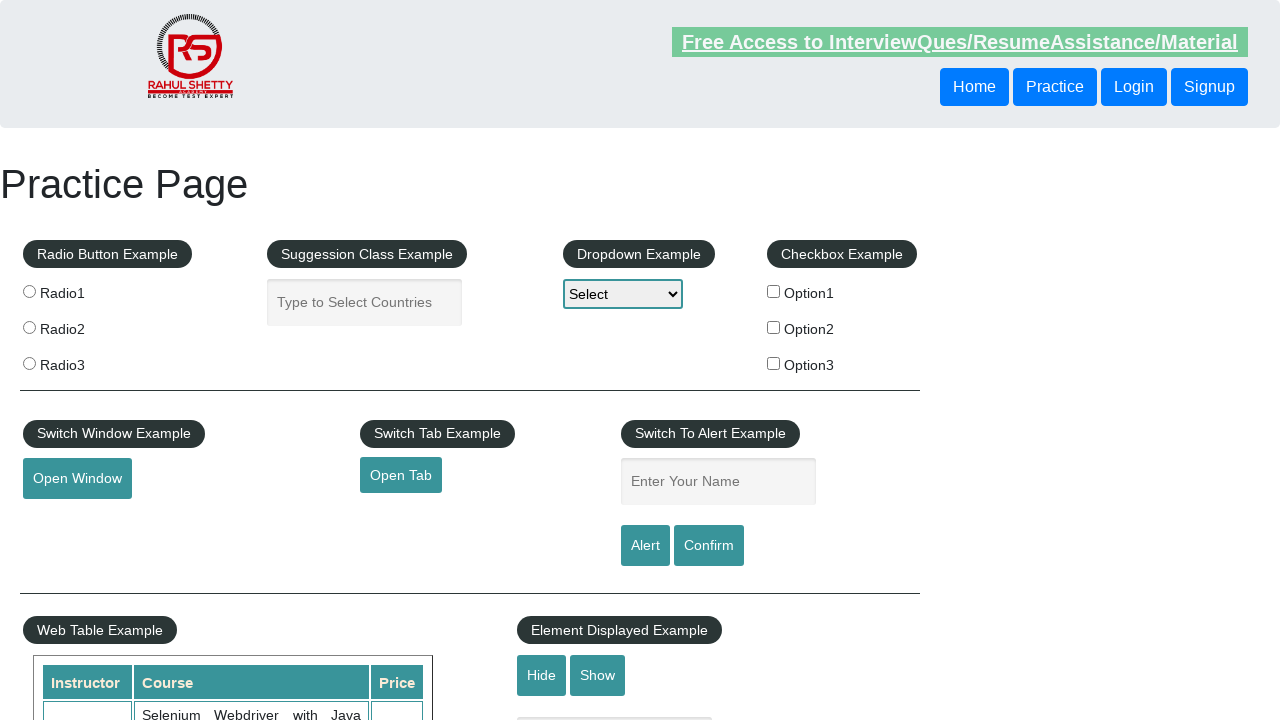

Set up listener to accept alert dialog
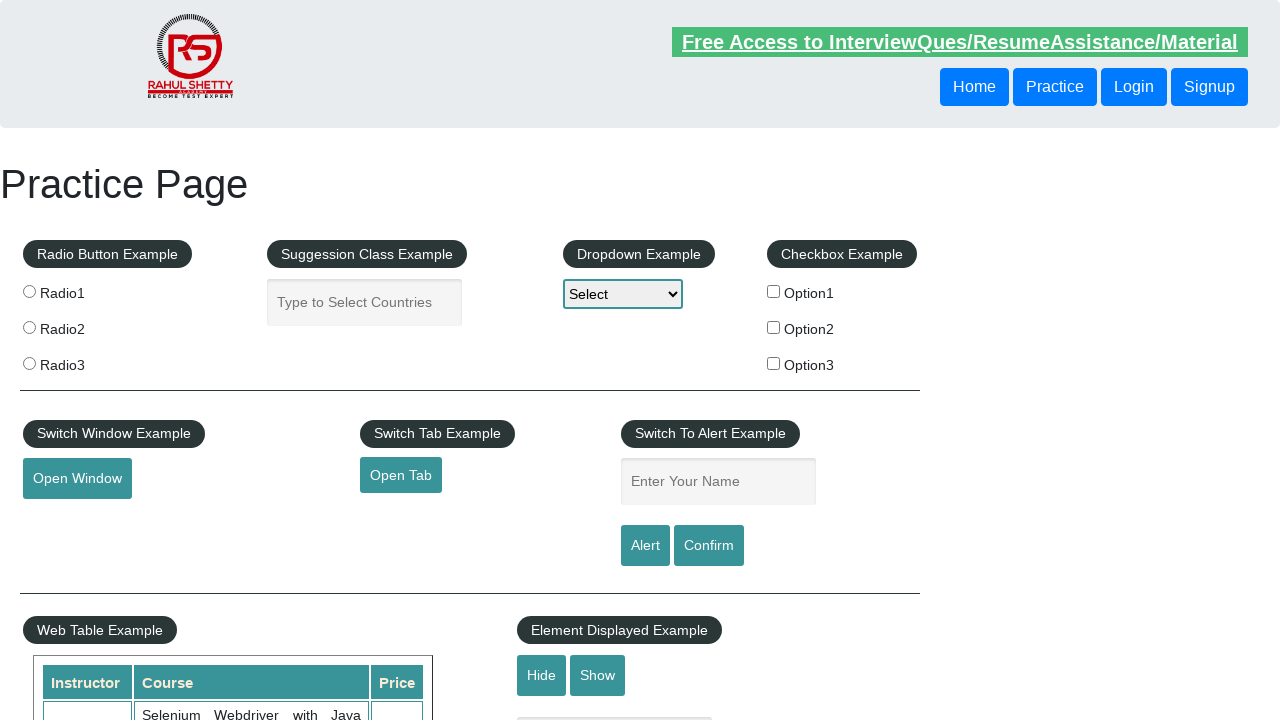

Clicked confirm button at (709, 546) on #confirmbtn
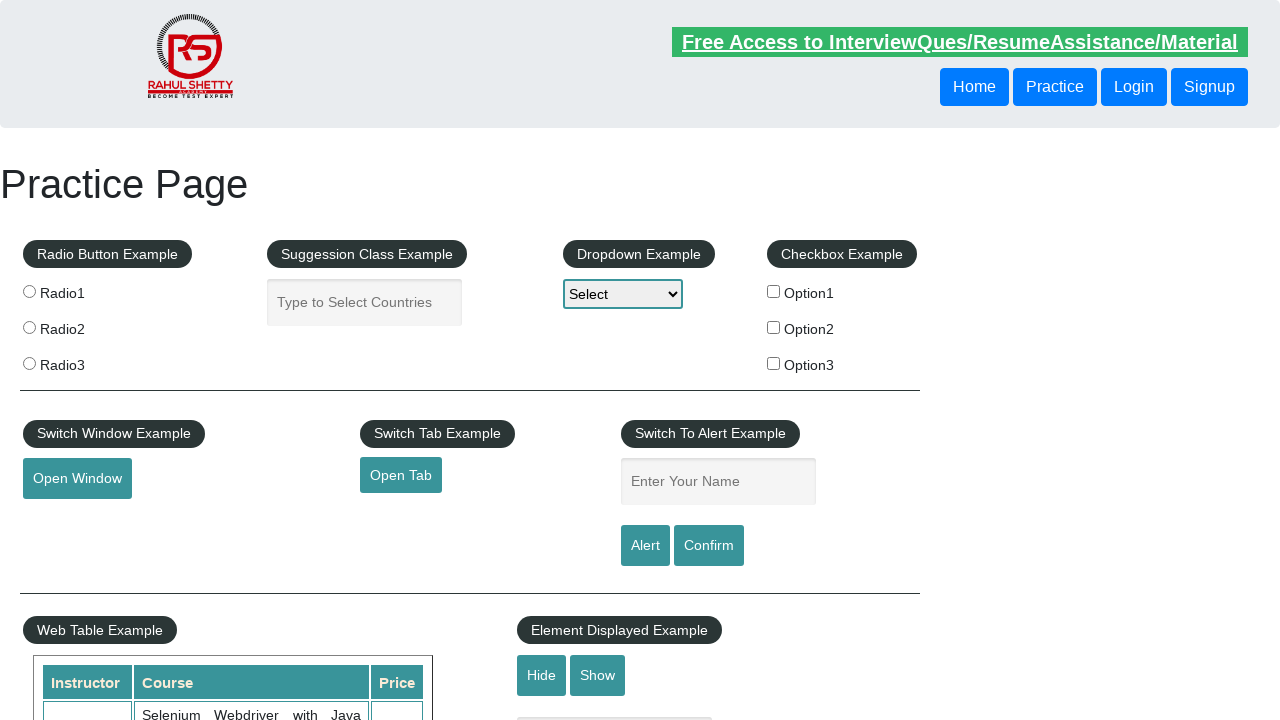

Set up one-time listener to dismiss confirmation dialog
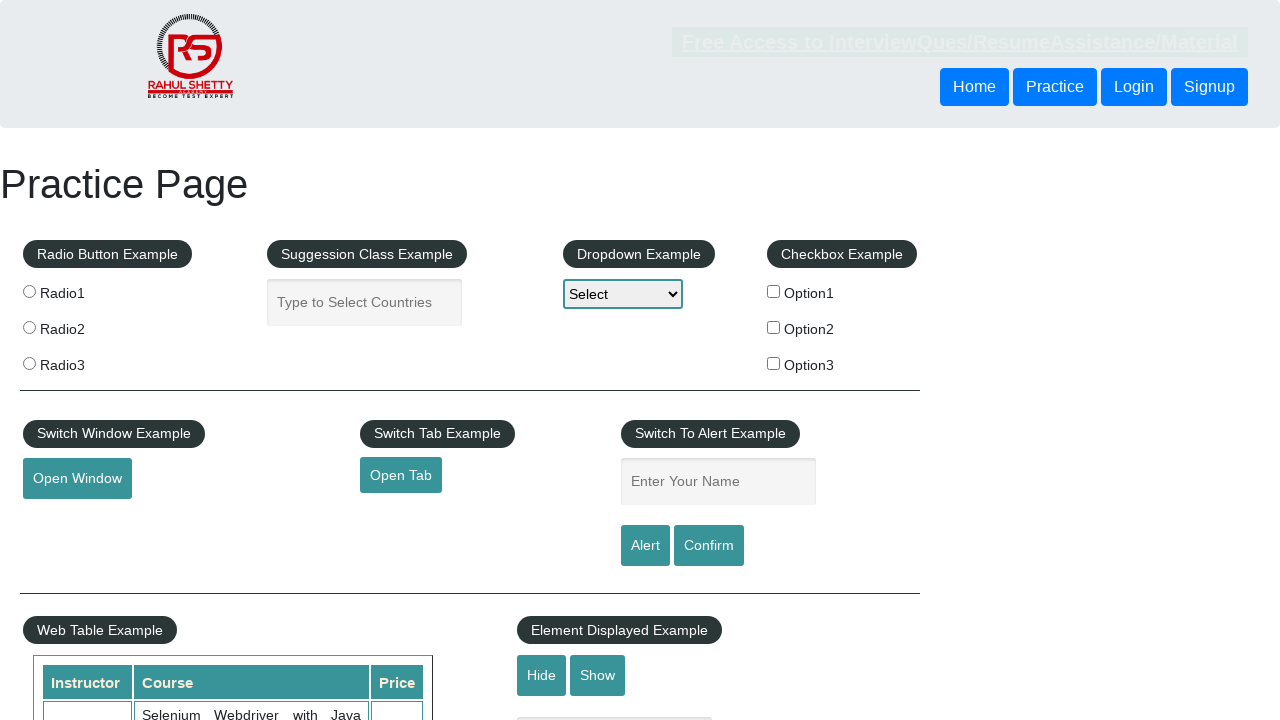

Filled name field again with 'johndoe123' using XPath on //input[@id='name']
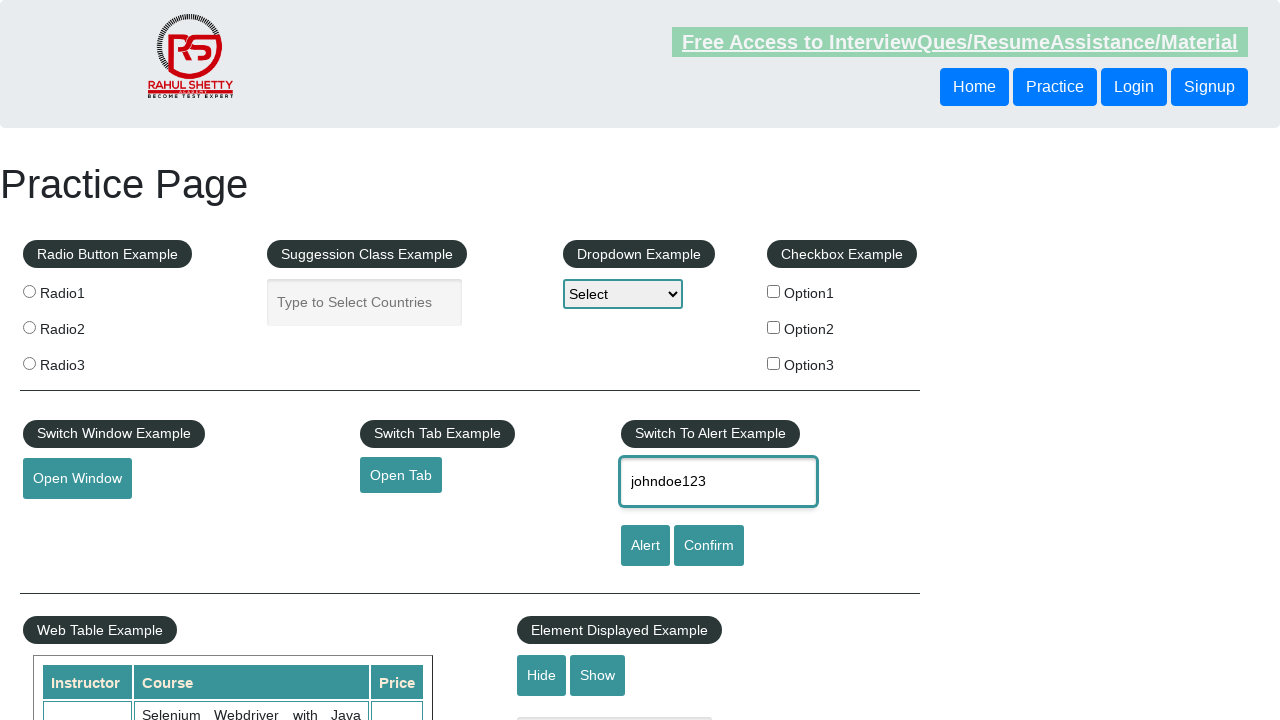

Clicked confirm button again at (709, 546) on #confirmbtn
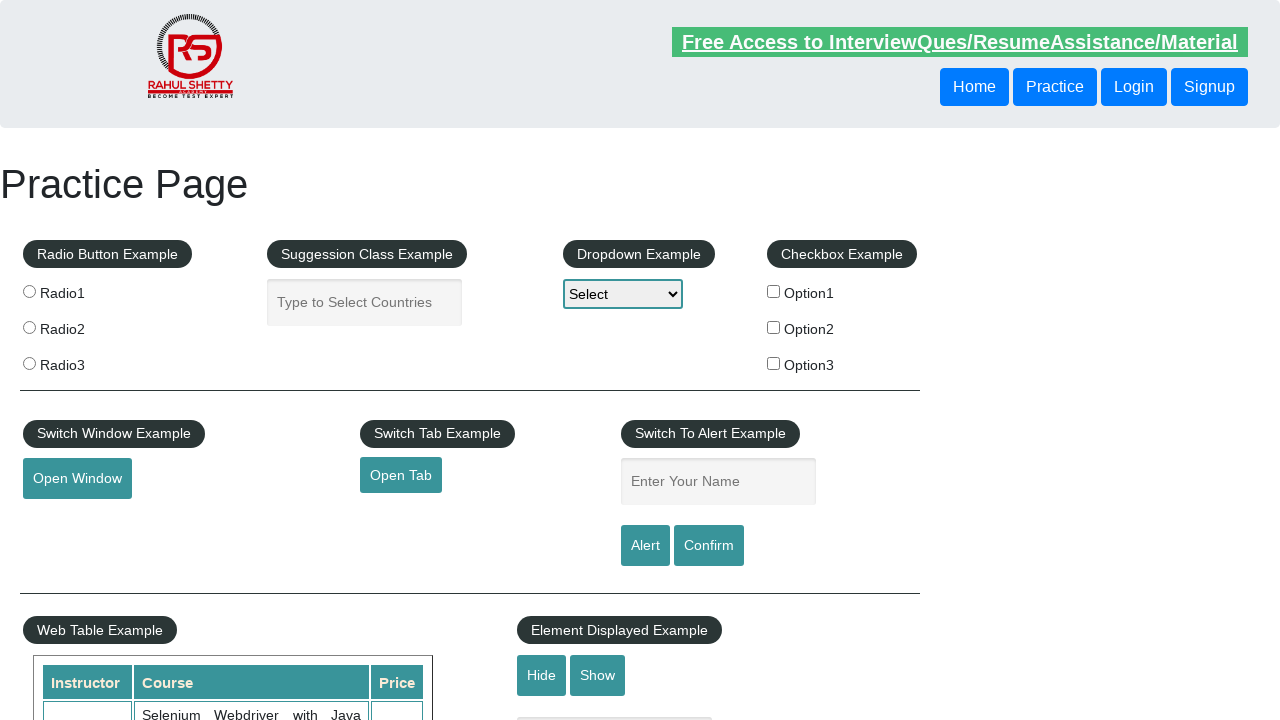

Set up one-time listener to accept final confirmation dialog
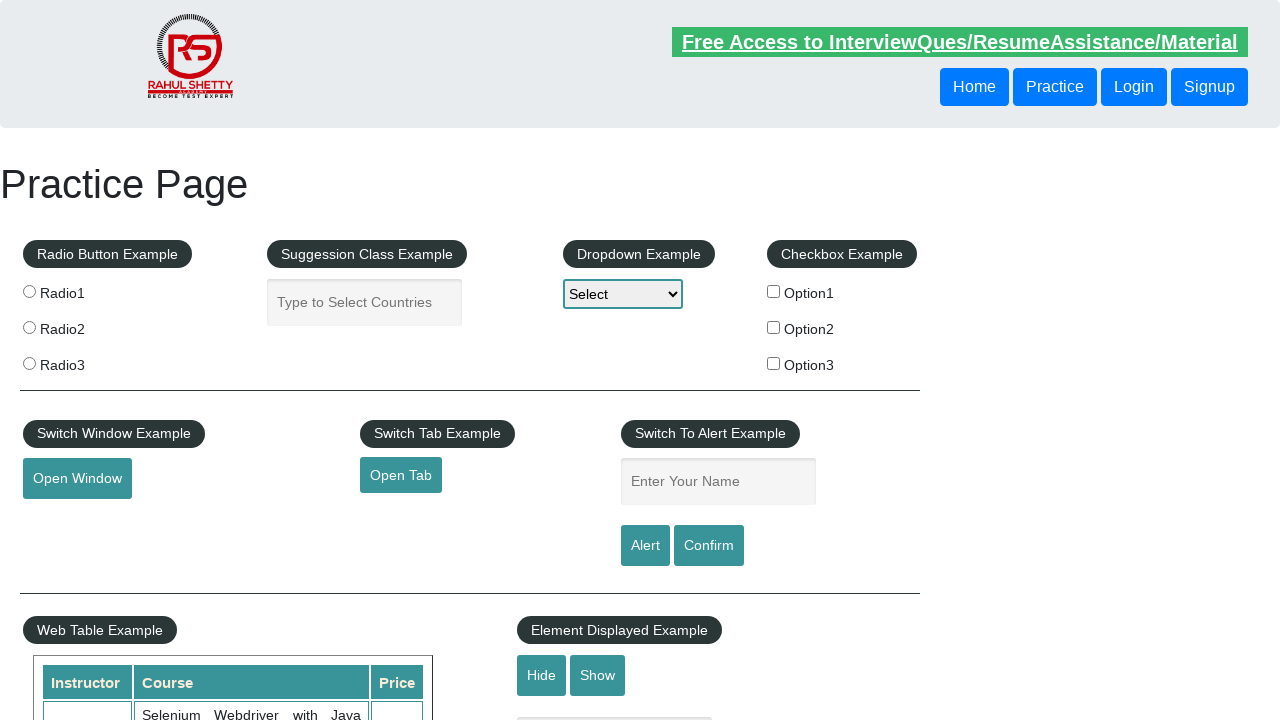

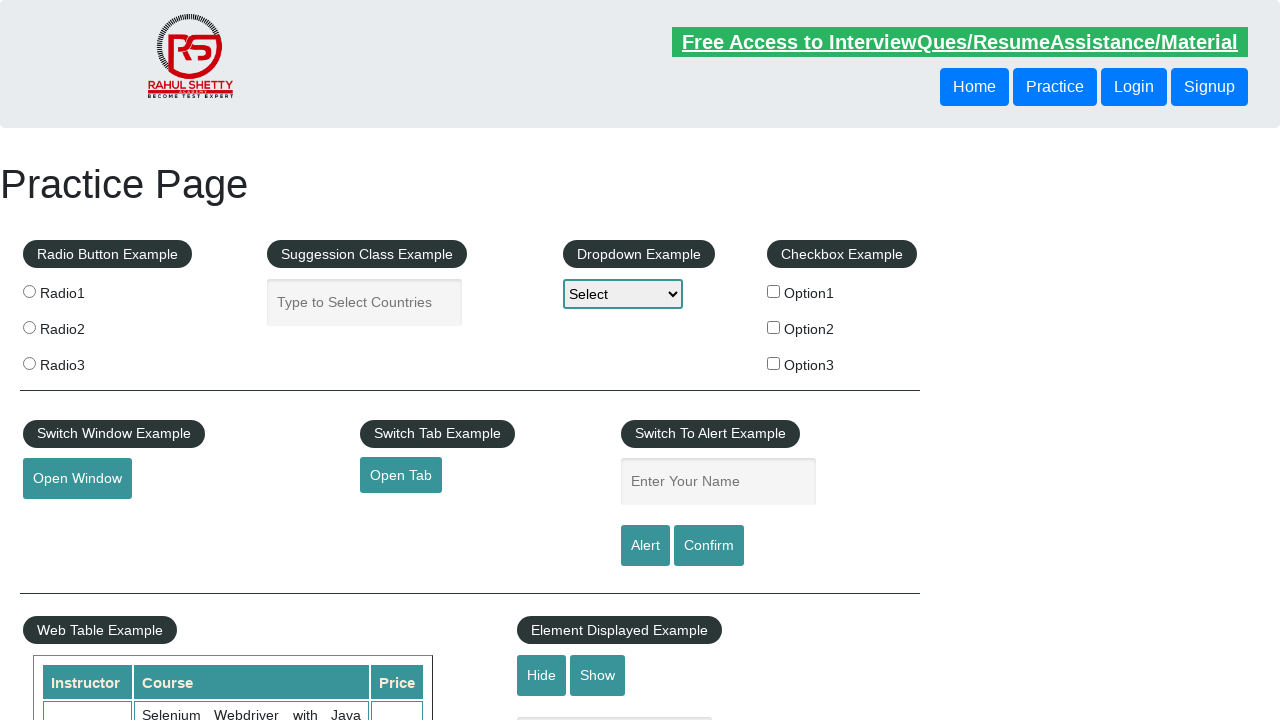